Tests alert popup handling by clicking on the Alert with OK button tab, triggering an alert, and accepting it

Starting URL: https://demo.automationtesting.in/Alerts.html

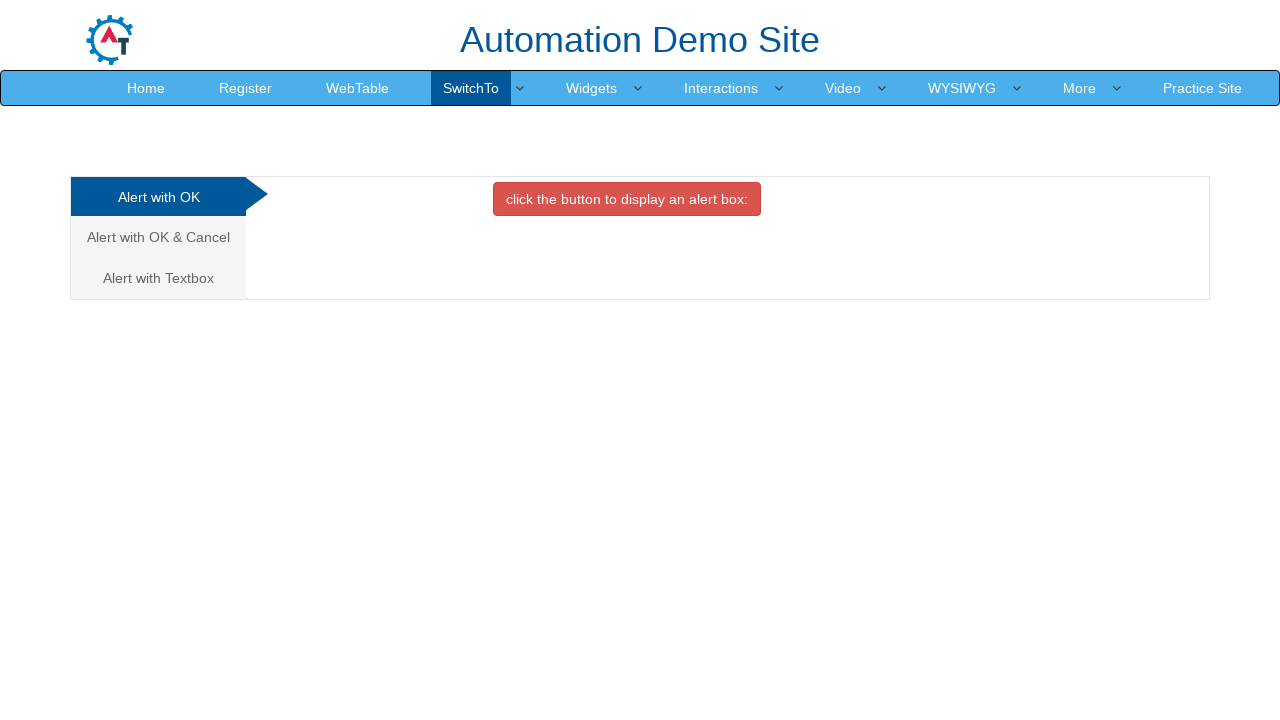

Navigated to Alerts demo page
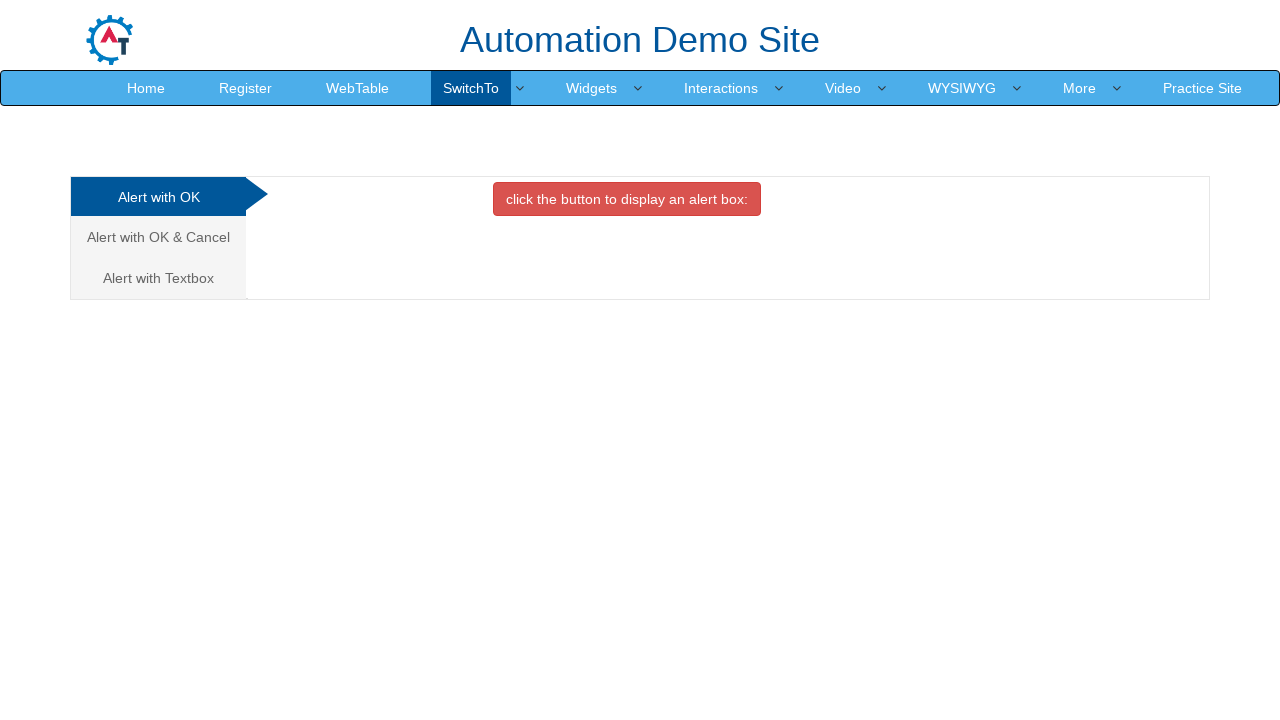

Clicked on 'Alert with OK' tab at (158, 197) on xpath=//a[contains(text(),'Alert with OK ')]
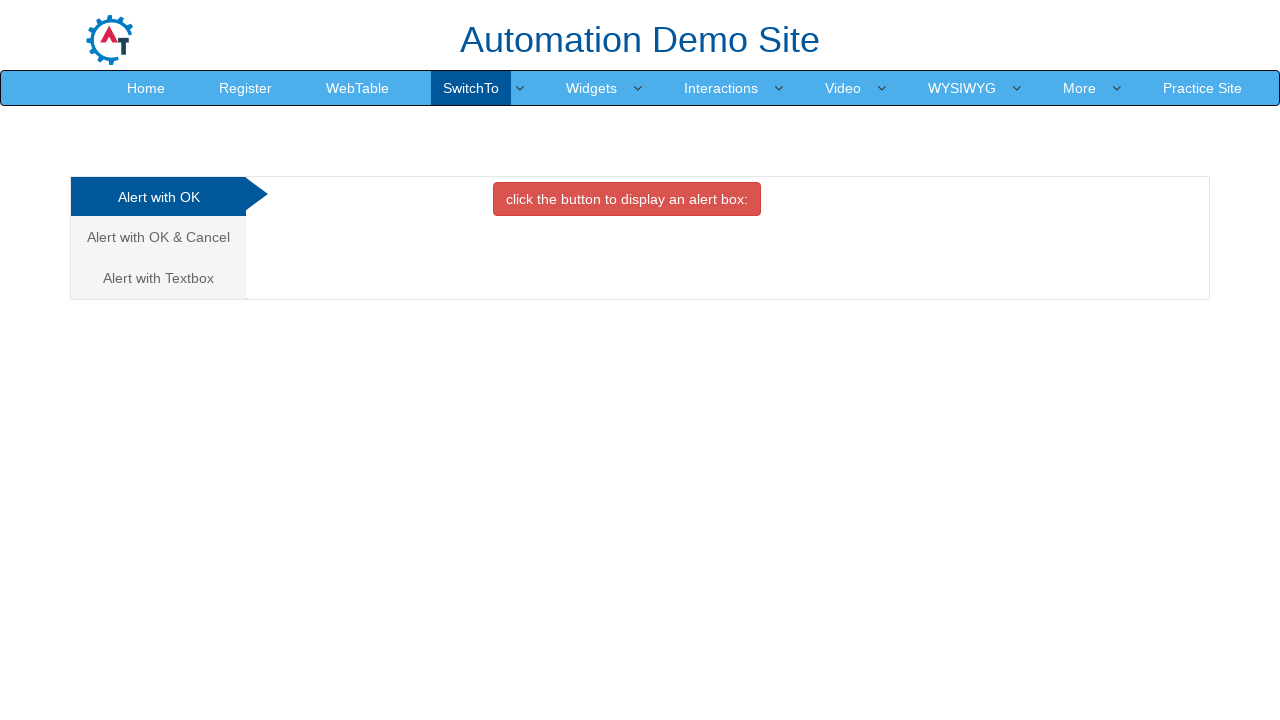

Clicked button to trigger alert at (627, 199) on xpath=//button[@class='btn btn-danger']
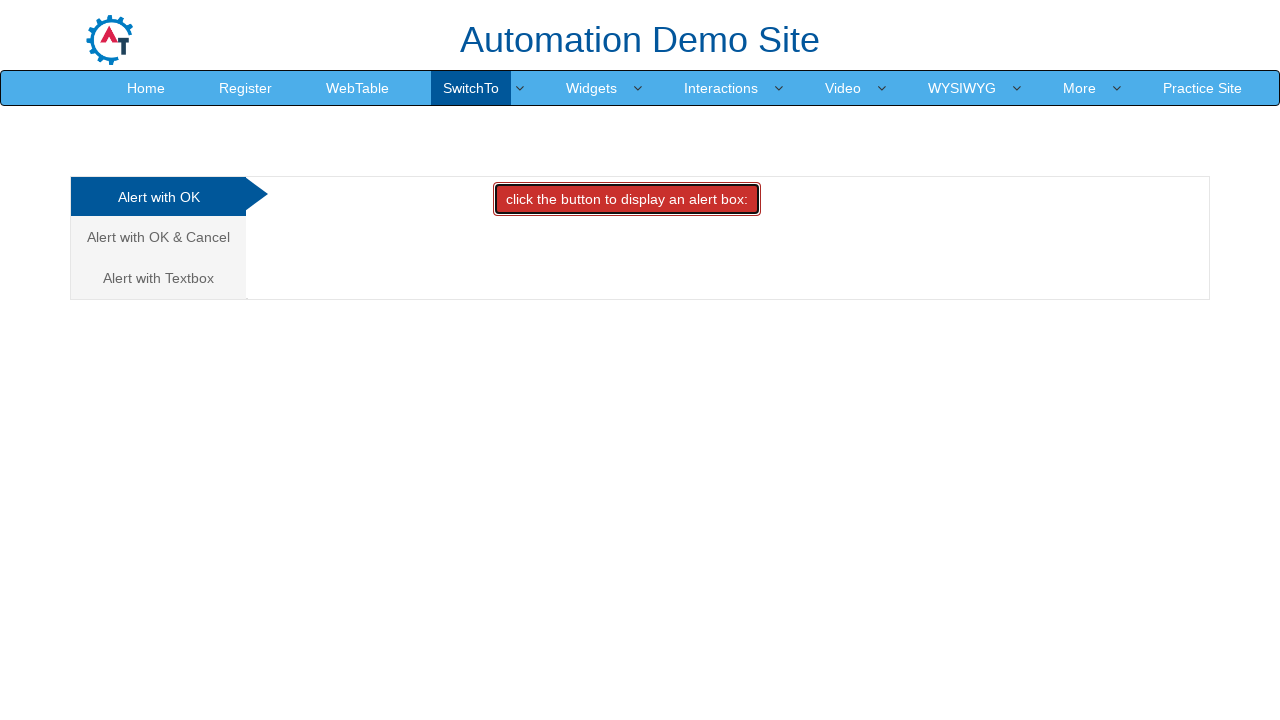

Set up dialog handler to accept alerts
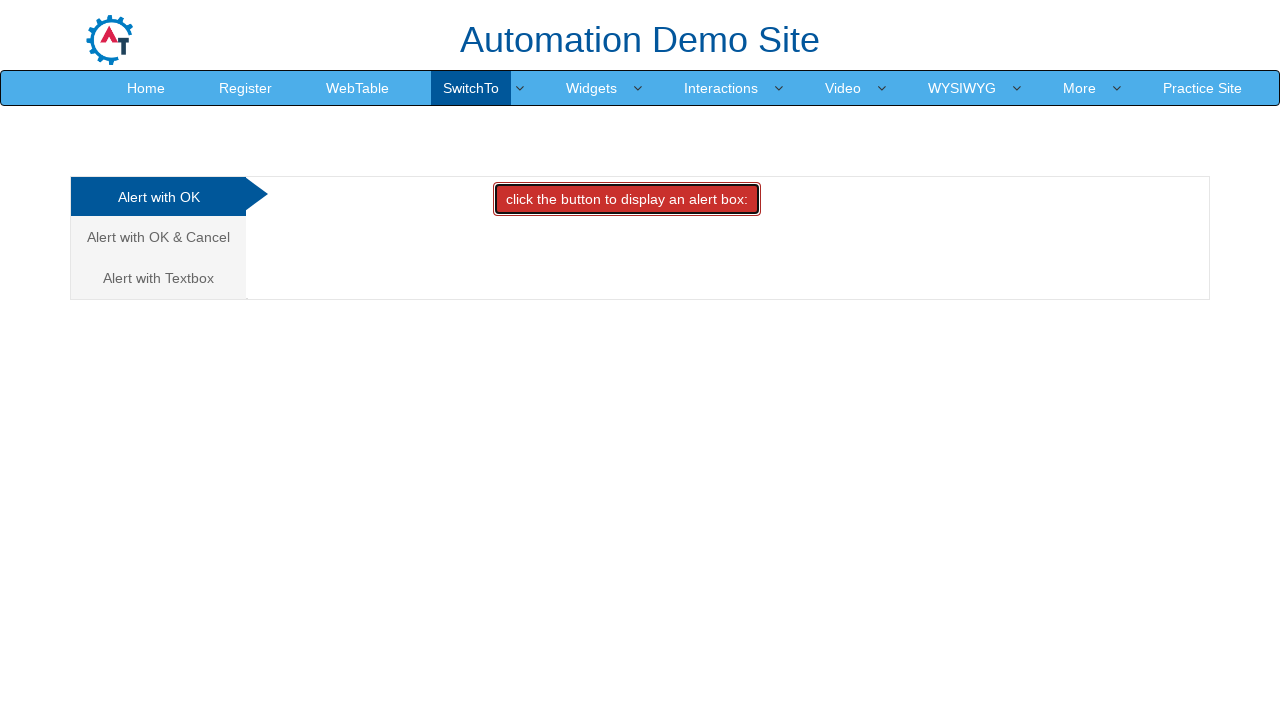

Clicked button to trigger and accept alert at (627, 199) on xpath=//button[@class='btn btn-danger']
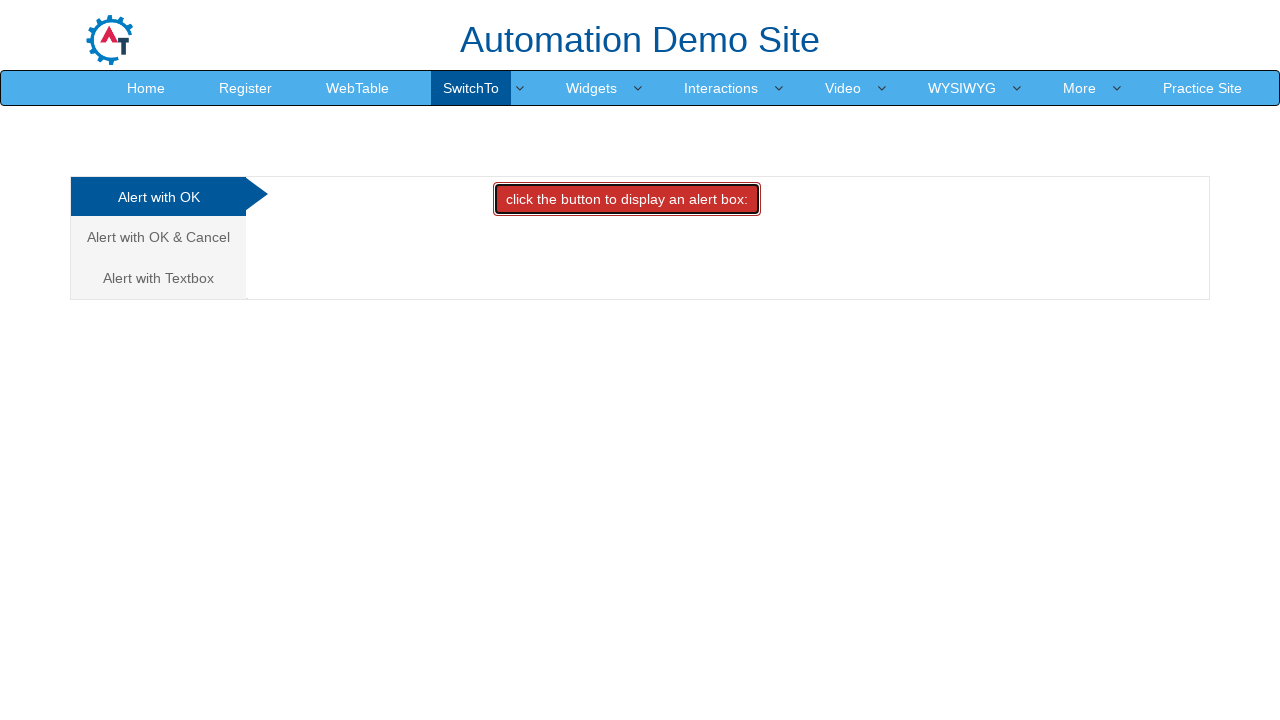

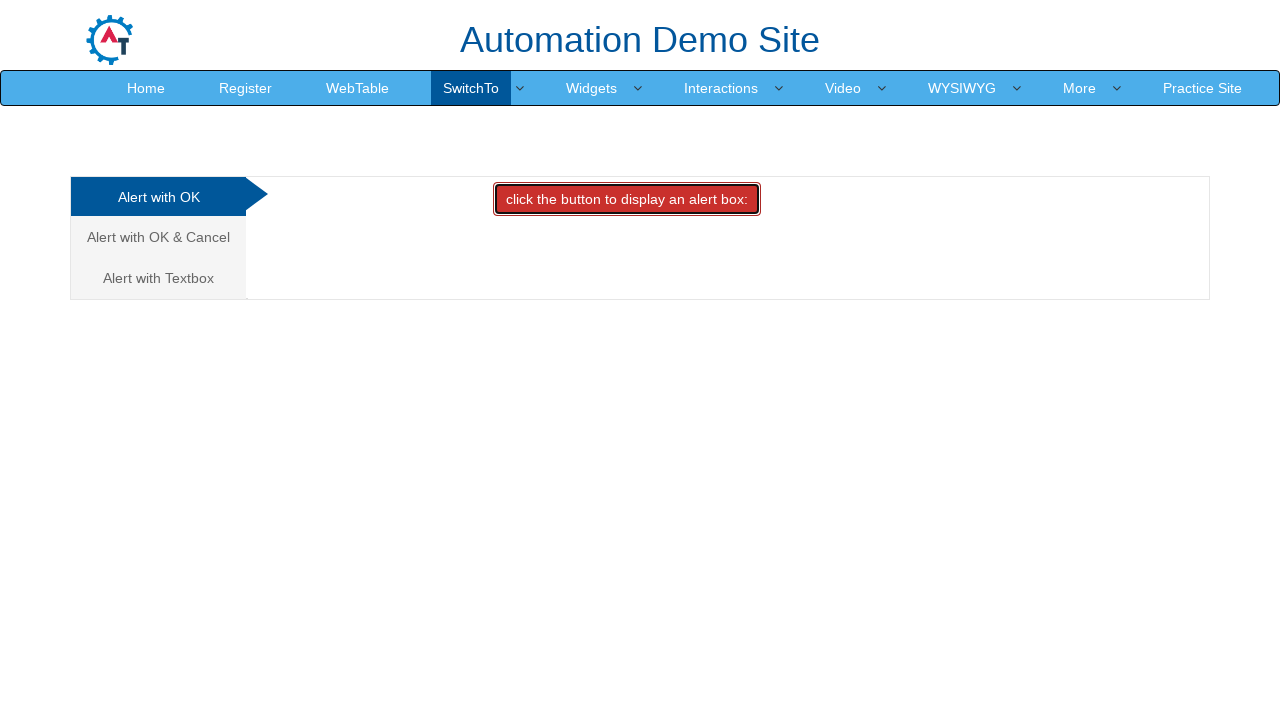